Tests web table functionality by adding a new record, searching for an existing record, and performing actions on table rows

Starting URL: https://demoqa.com/webtables

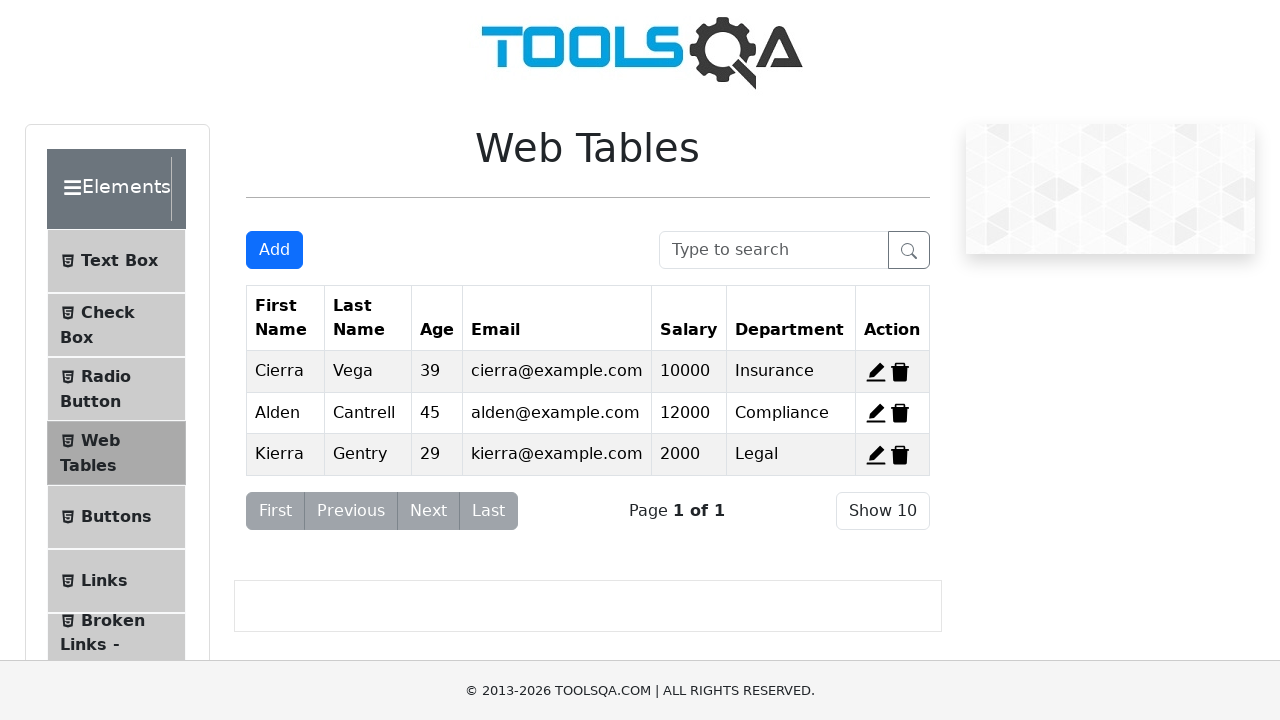

Scrolled down 500px to make table visible
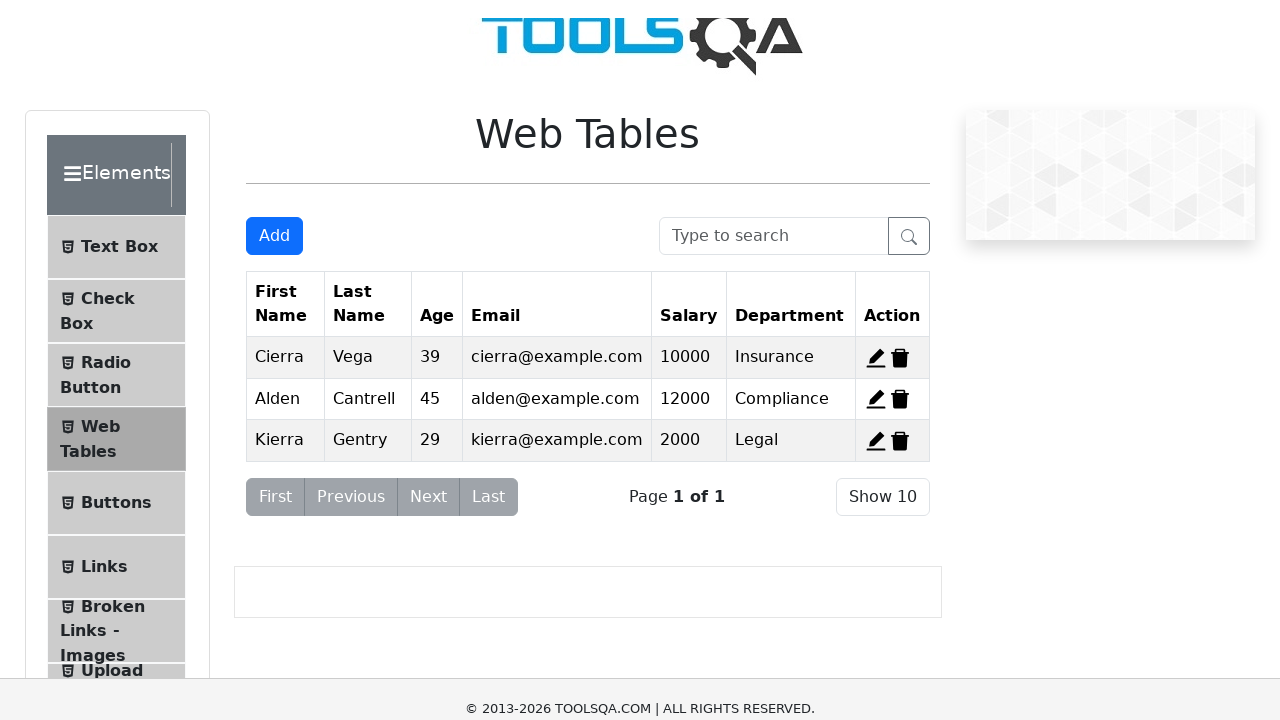

Clicked 'Add New Record' button to open registration form at (274, 19) on #addNewRecordButton
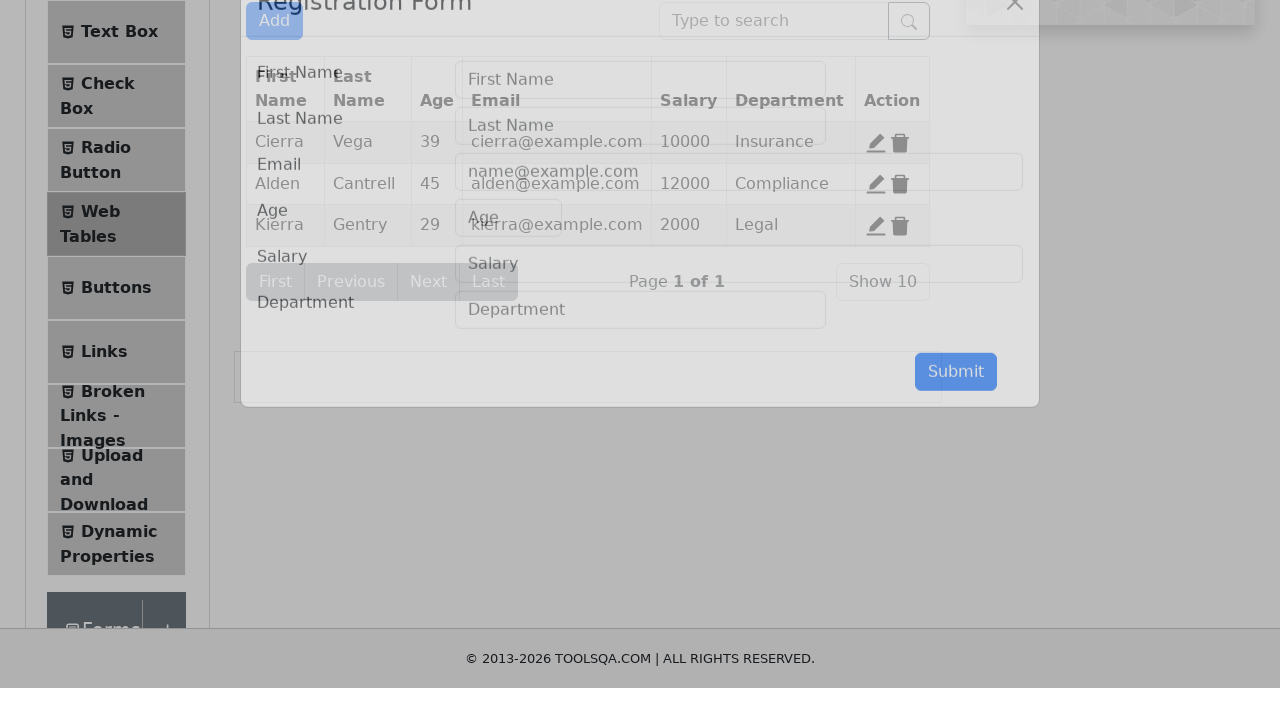

Filled first name field with 'Swathi' on #firstName
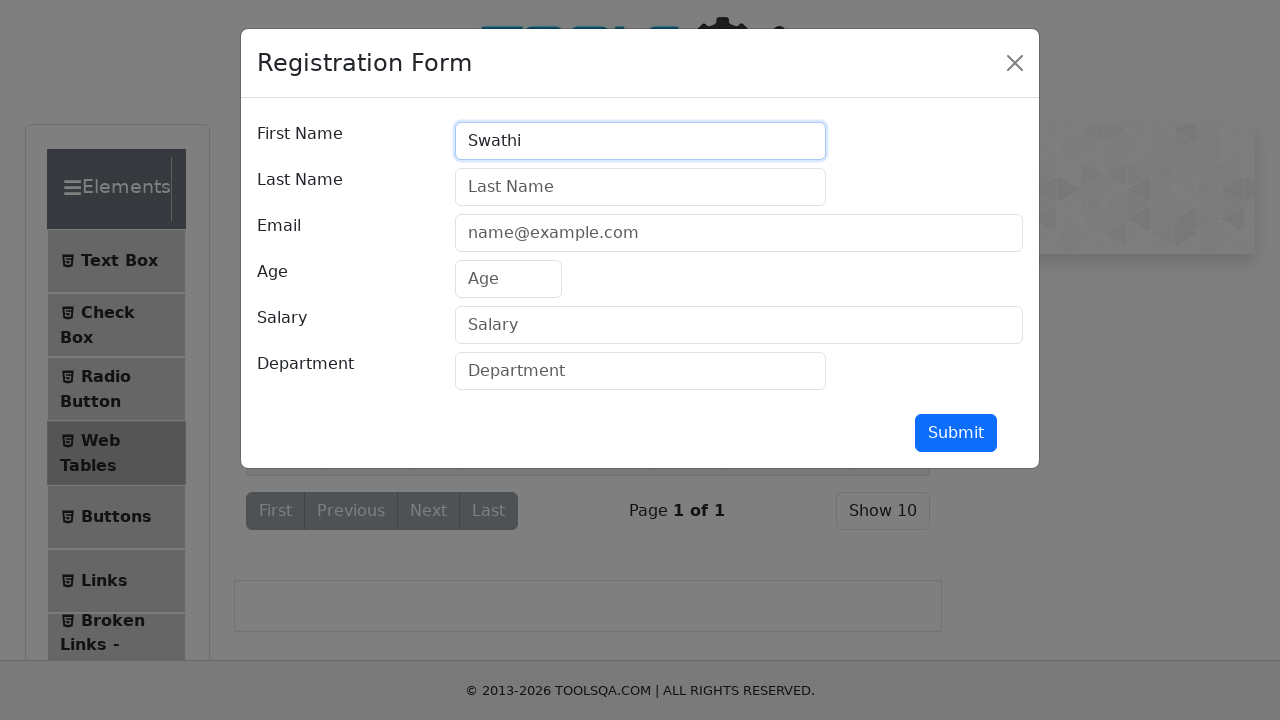

Filled last name field with 'Acharya' on #lastName
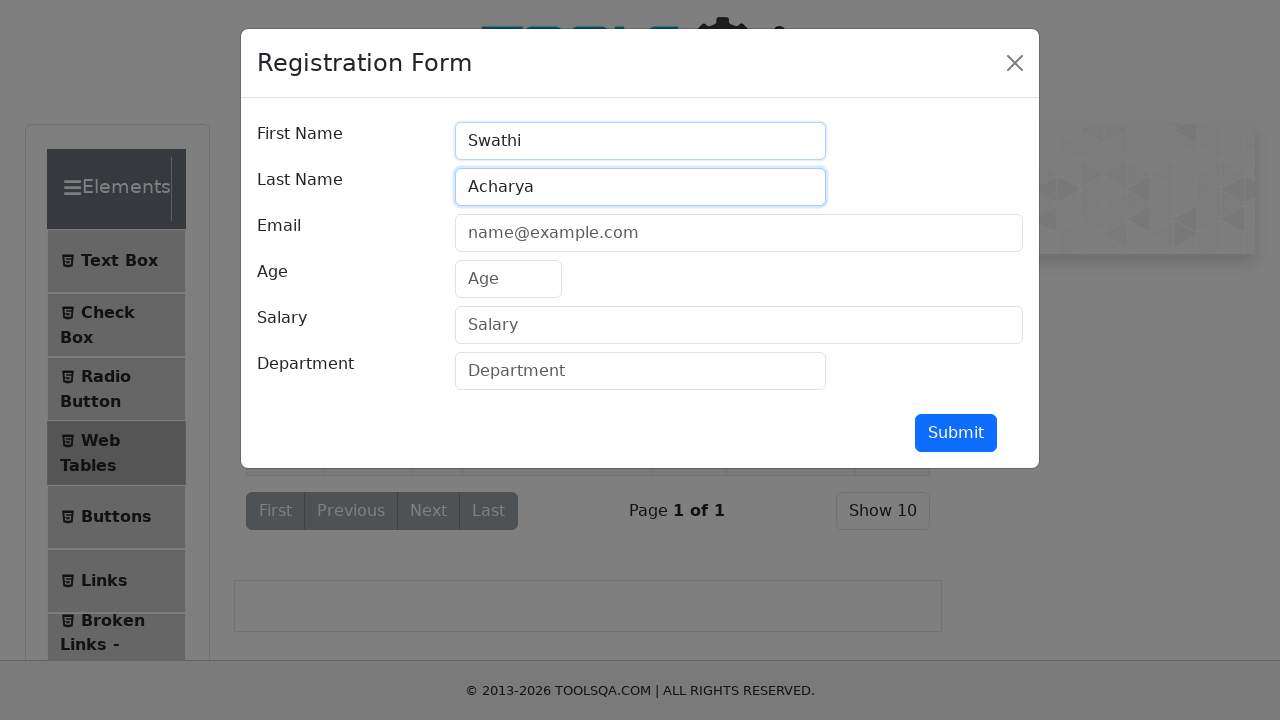

Filled email field with 'swathi@gmail.com' on #userEmail
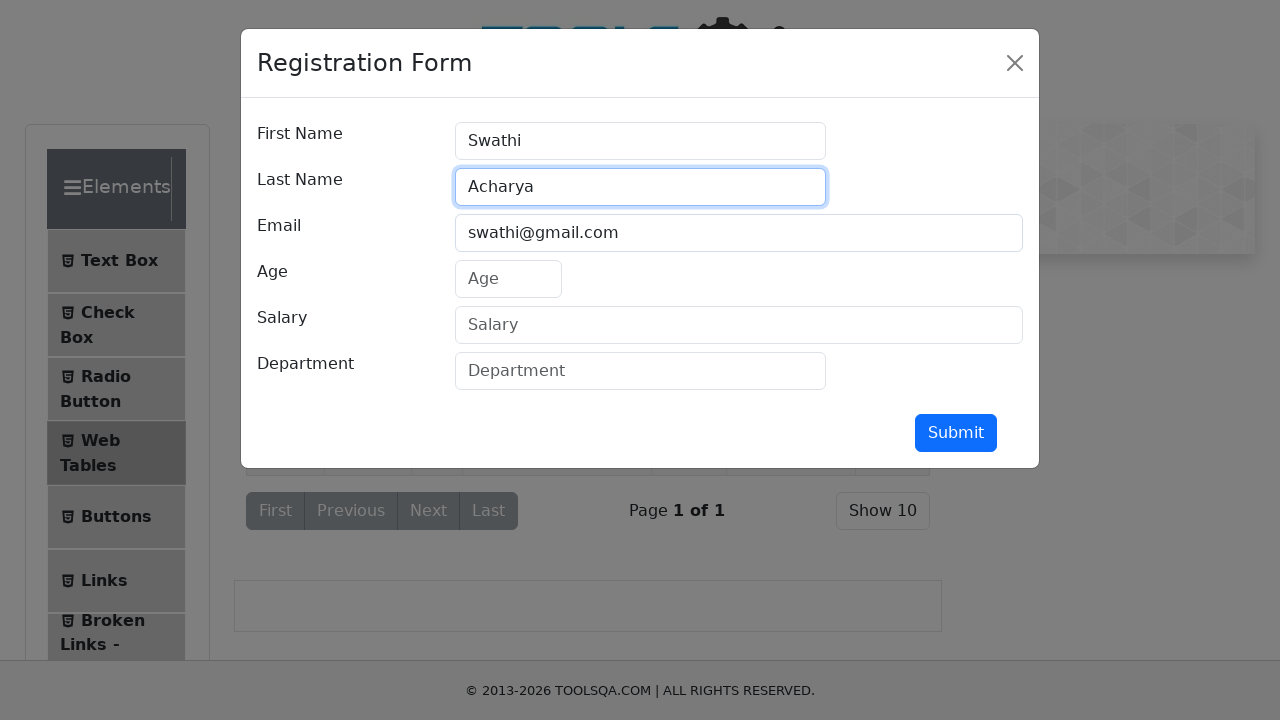

Filled age field with '20' on #age
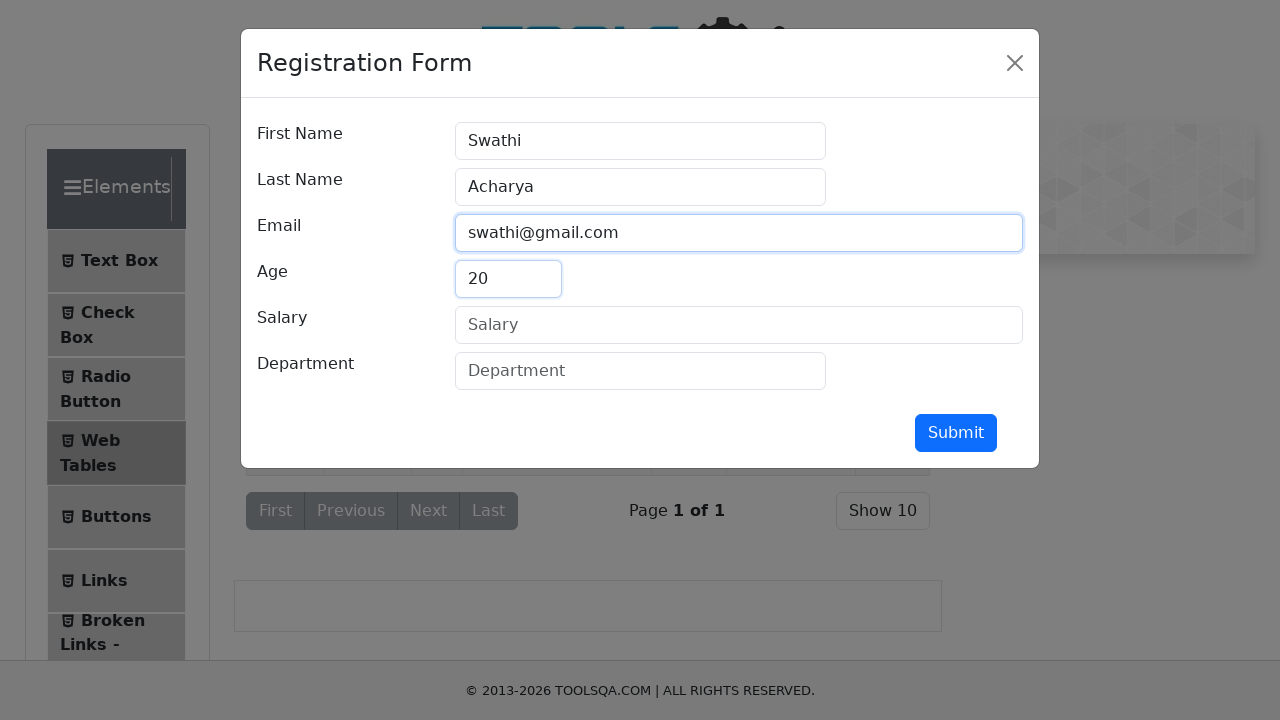

Filled salary field with '50000' on #salary
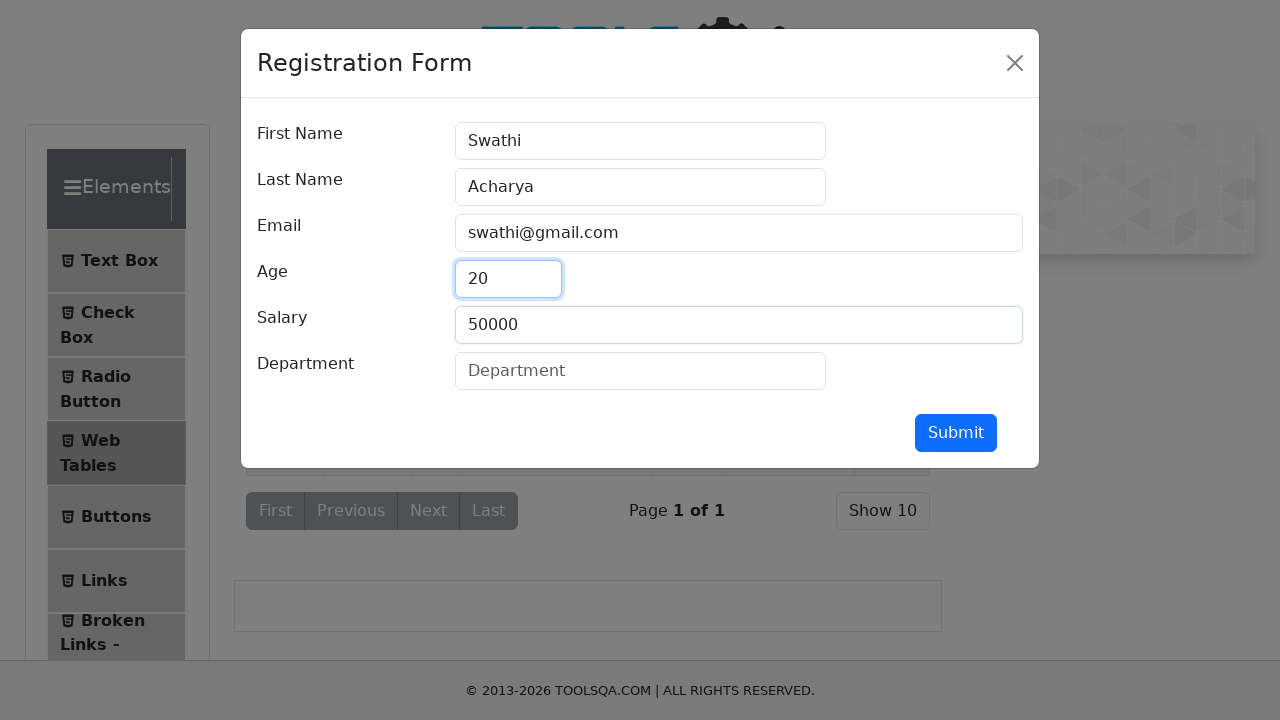

Filled department field with 'Testing' on #department
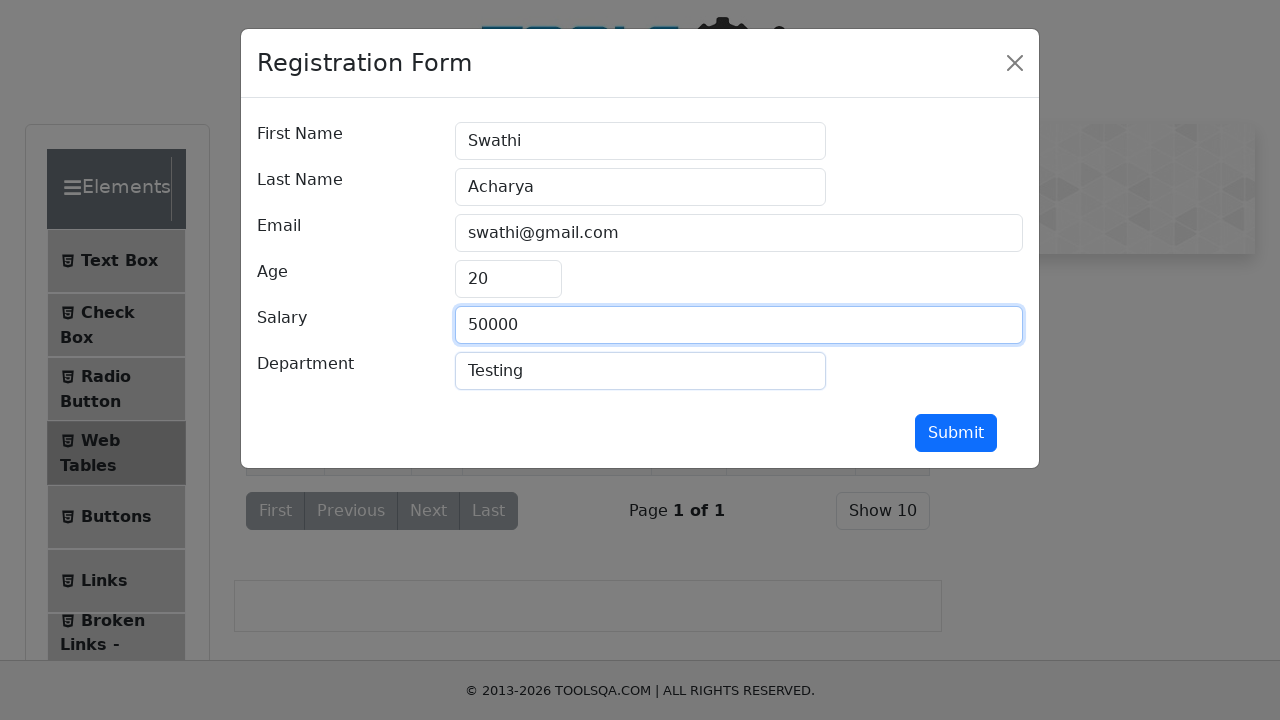

Clicked submit button to add new record at (956, 433) on #submit
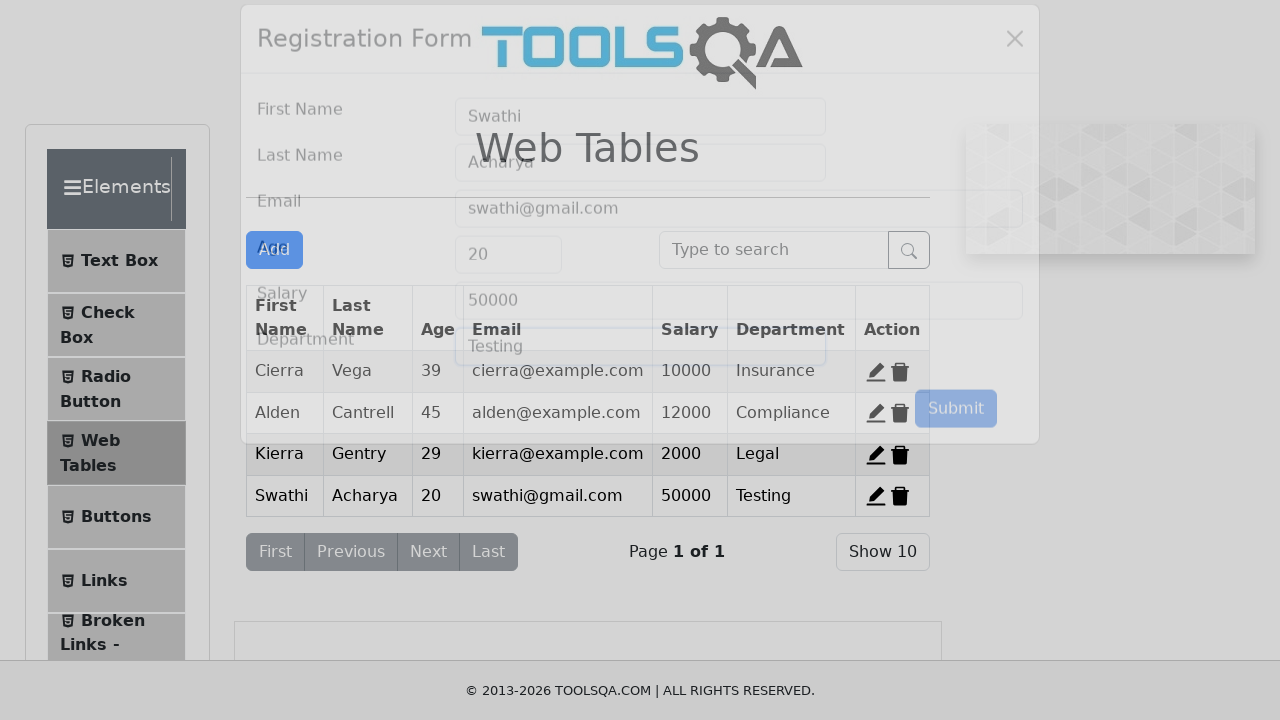

Waited 1 second for table to update with new record
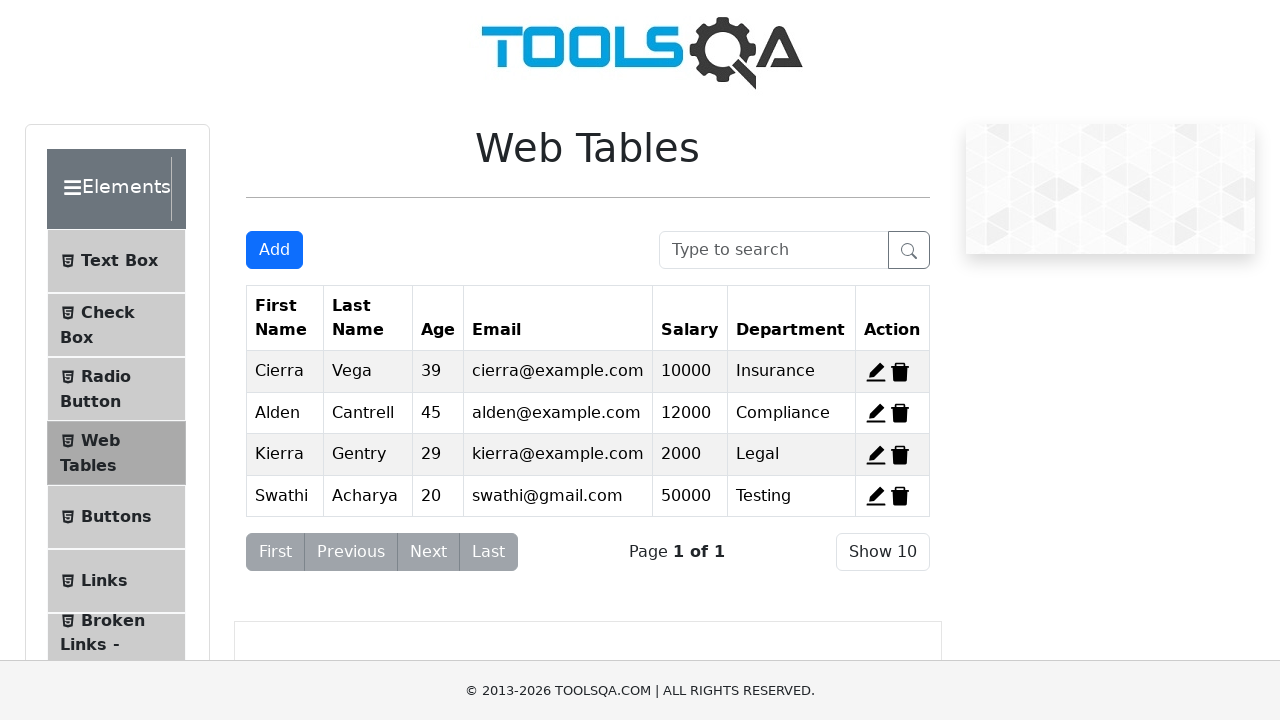

Retrieved all table rows to search for 'Kierra' record
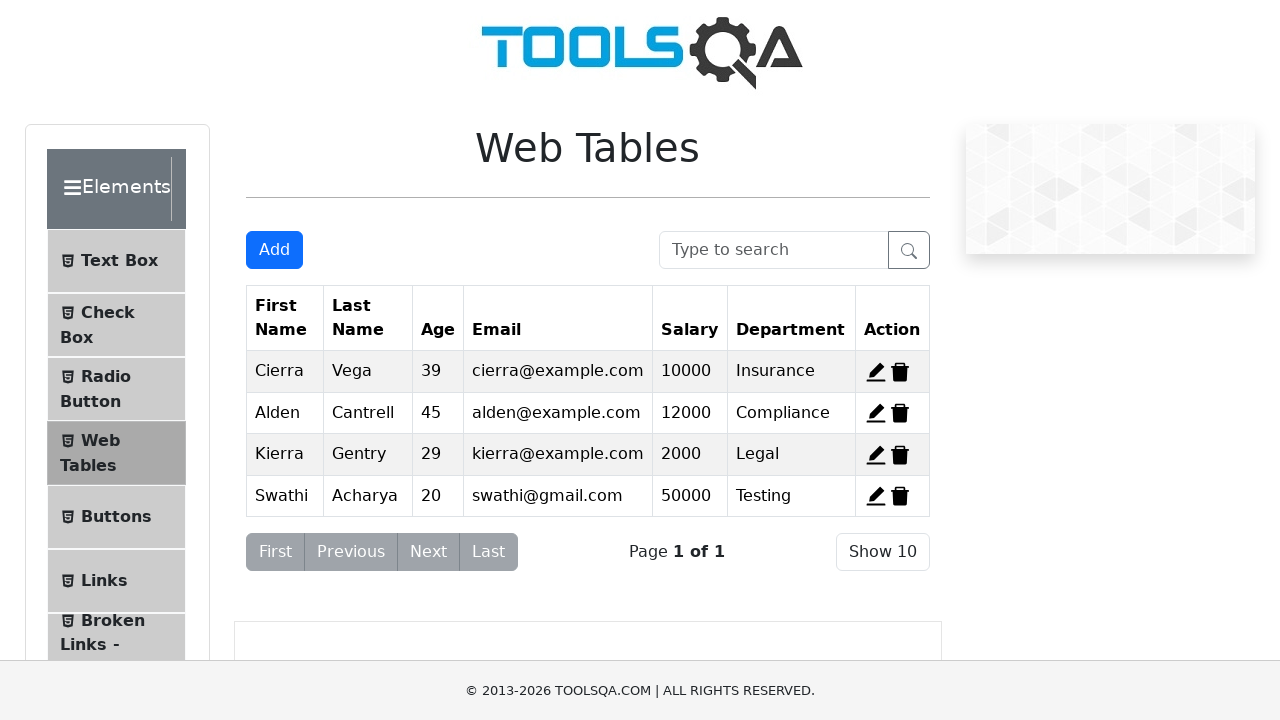

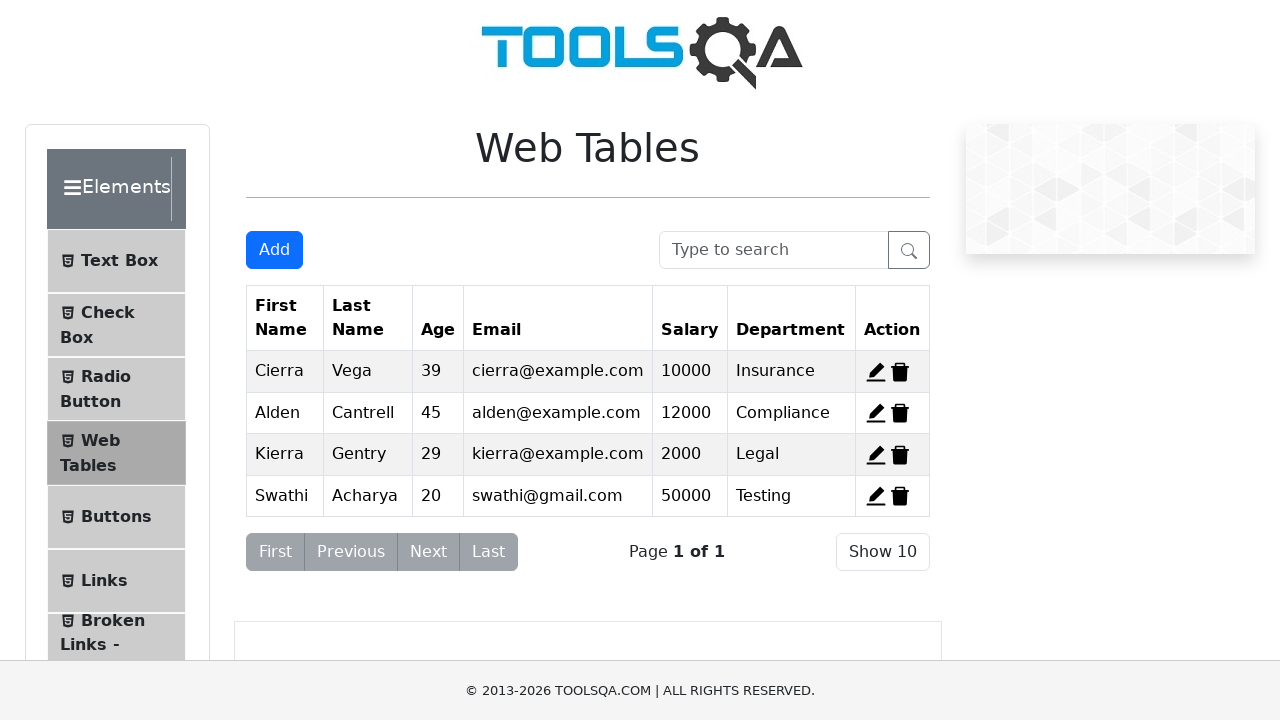